Navigates to a Pokemon Smogon page and finds strategy format options

Starting URL: https://www.smogon.com/dex/ss/pokemon/shuckle

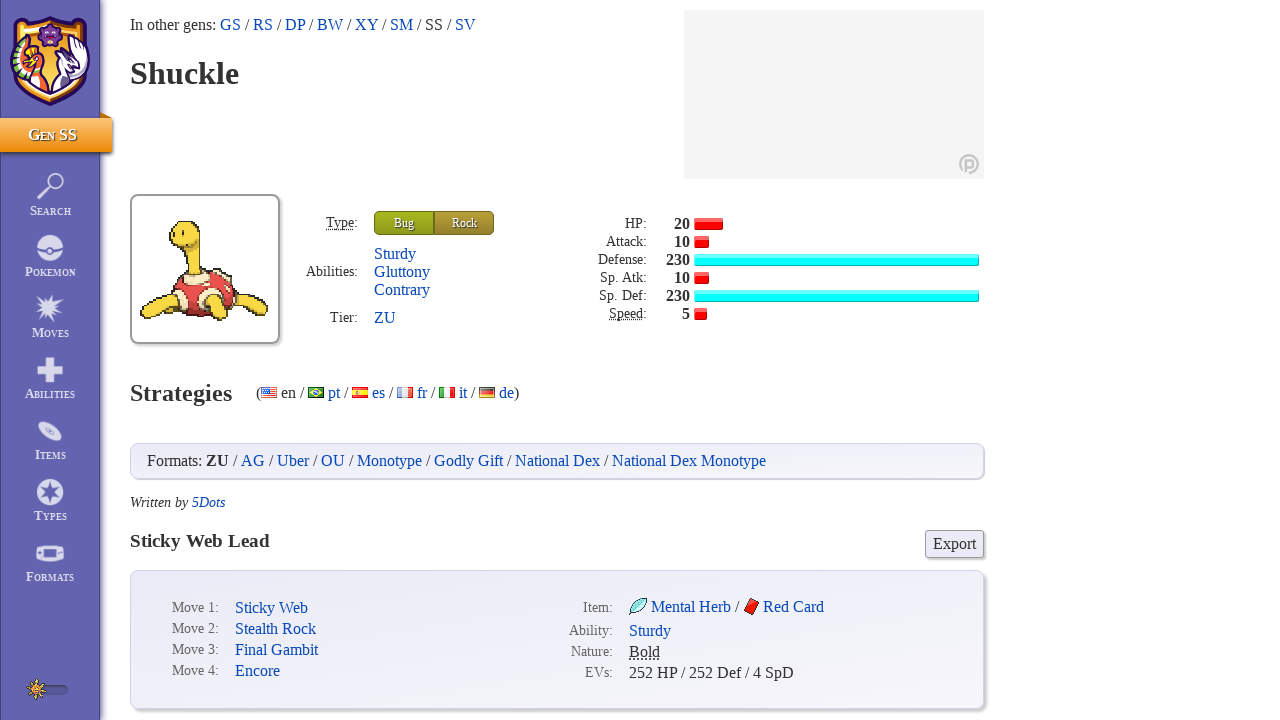

Waited for strategy selector to load
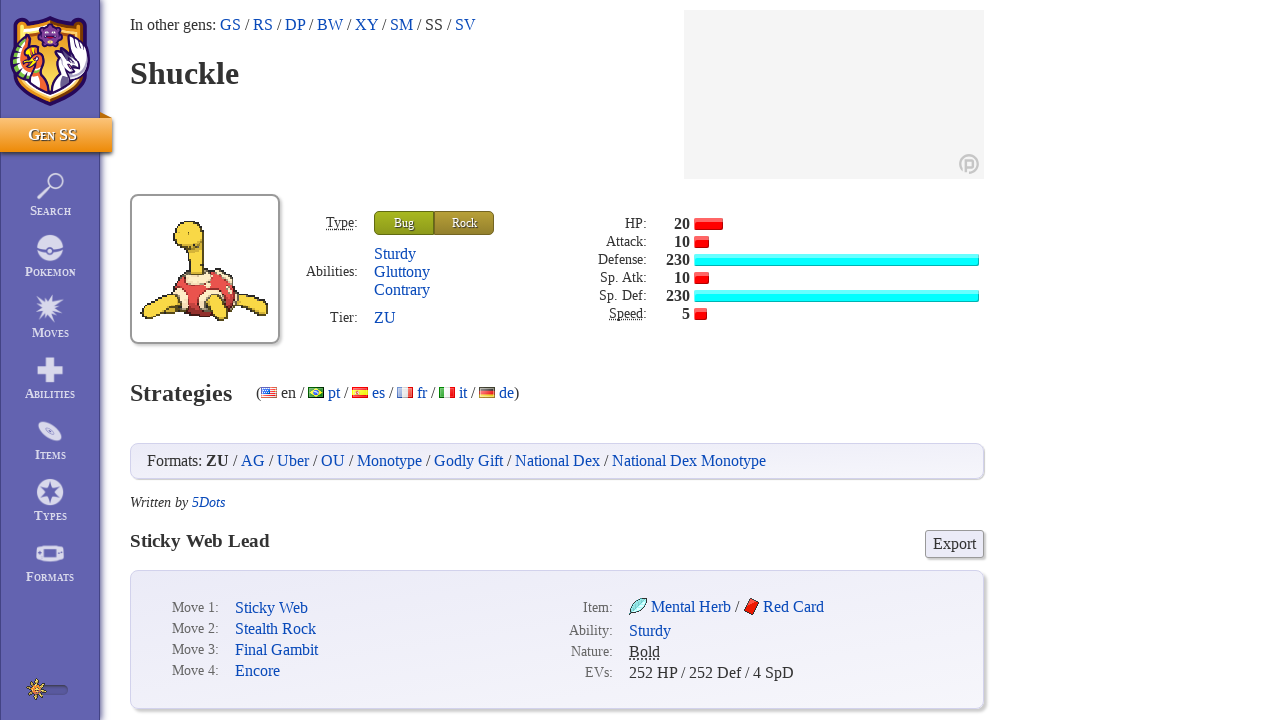

Retrieved all format elements from strategy selector
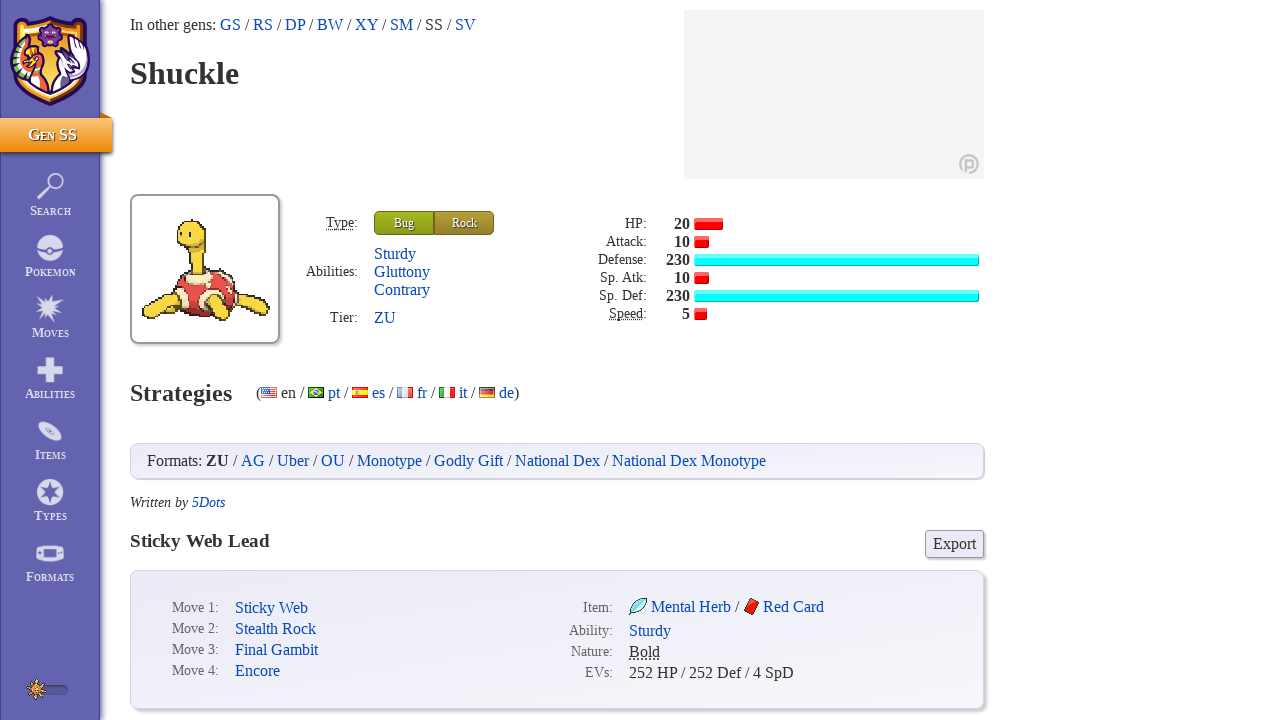

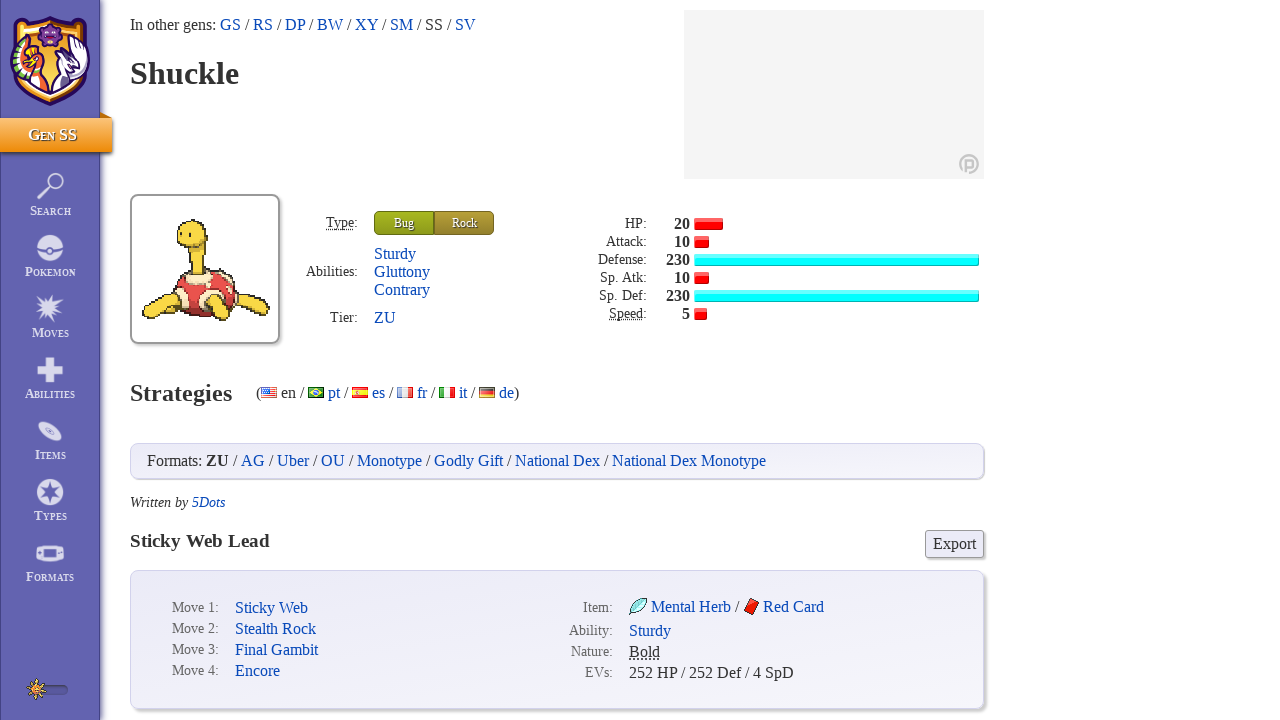